Tests double-click and right-click interactions on elements, handling an alert that appears after double-clicking

Starting URL: https://www.automationtestinginsider.com/2019/08/textarea-textarea-element-defines-multi.html

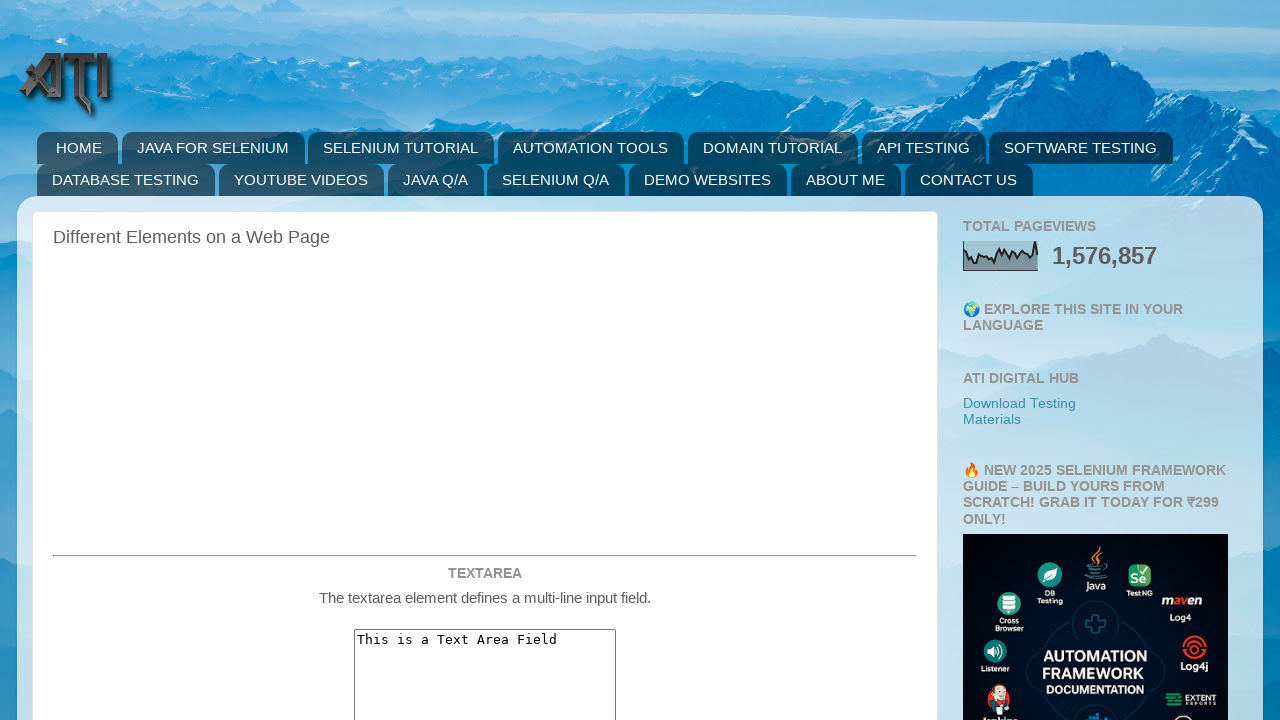

Located the double-click button element
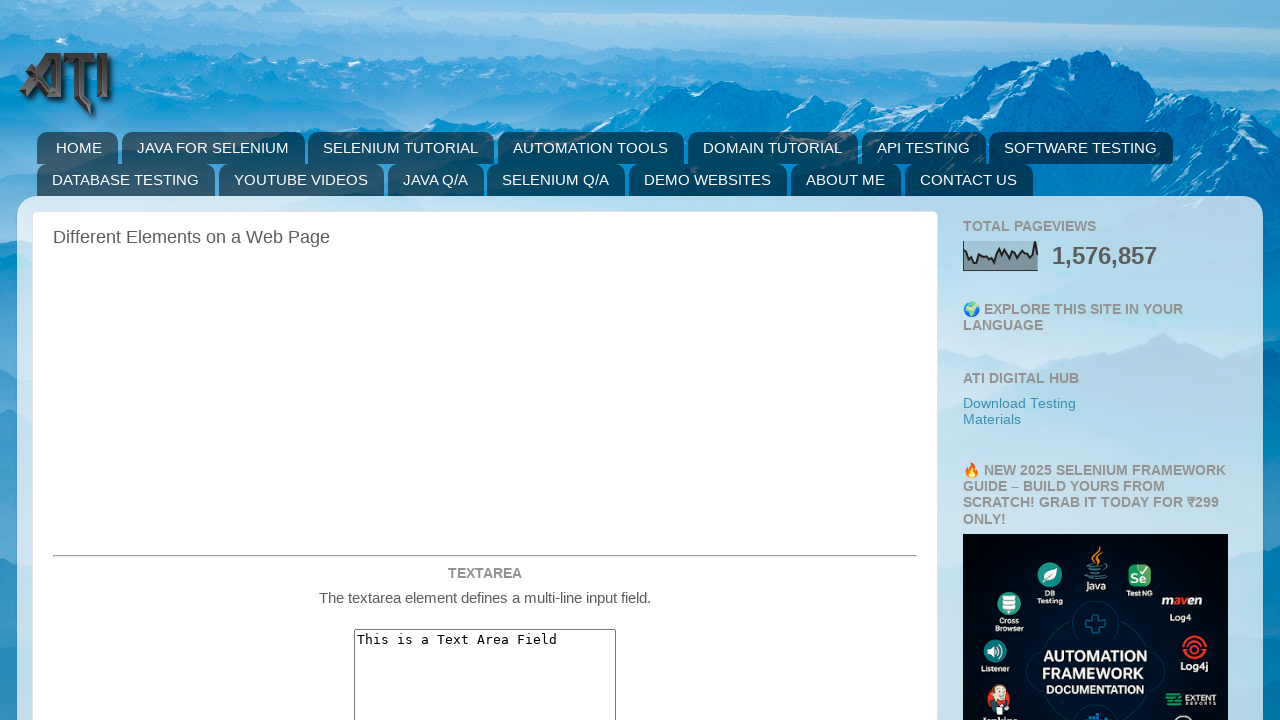

Double-clicked the button at (485, 360) on #doubleClickBtn
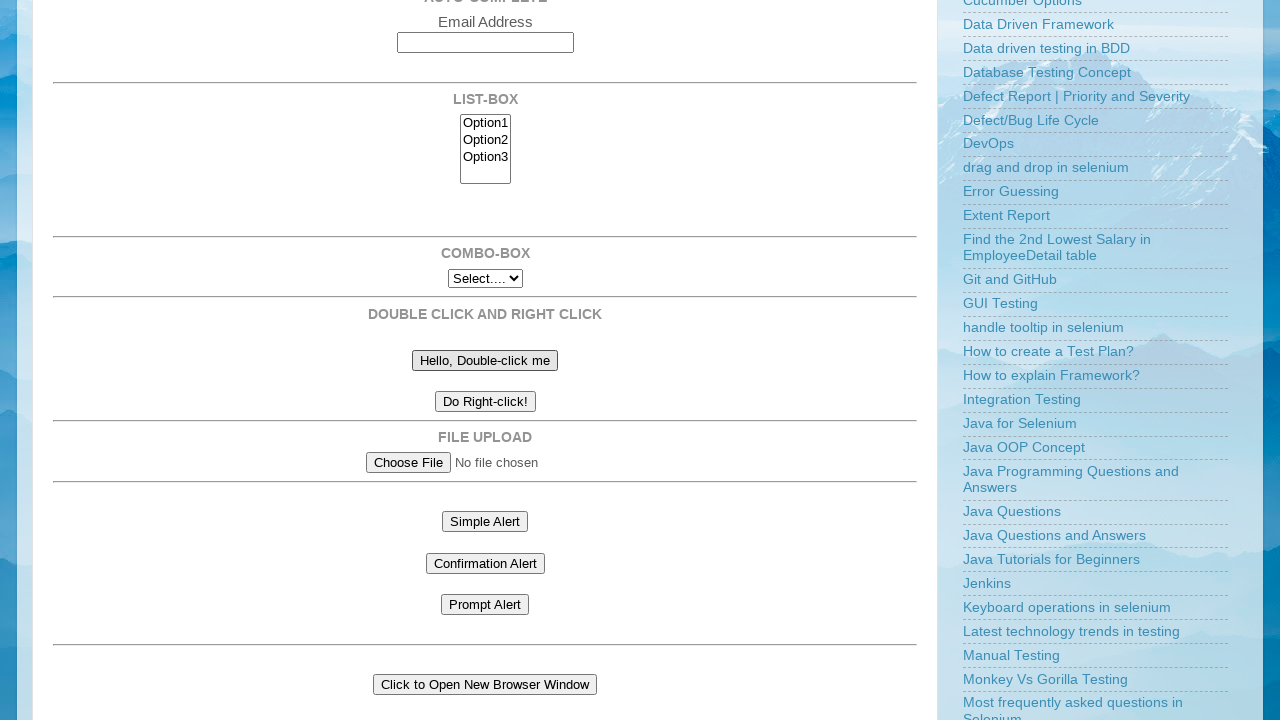

Set up dialog handler to accept alerts
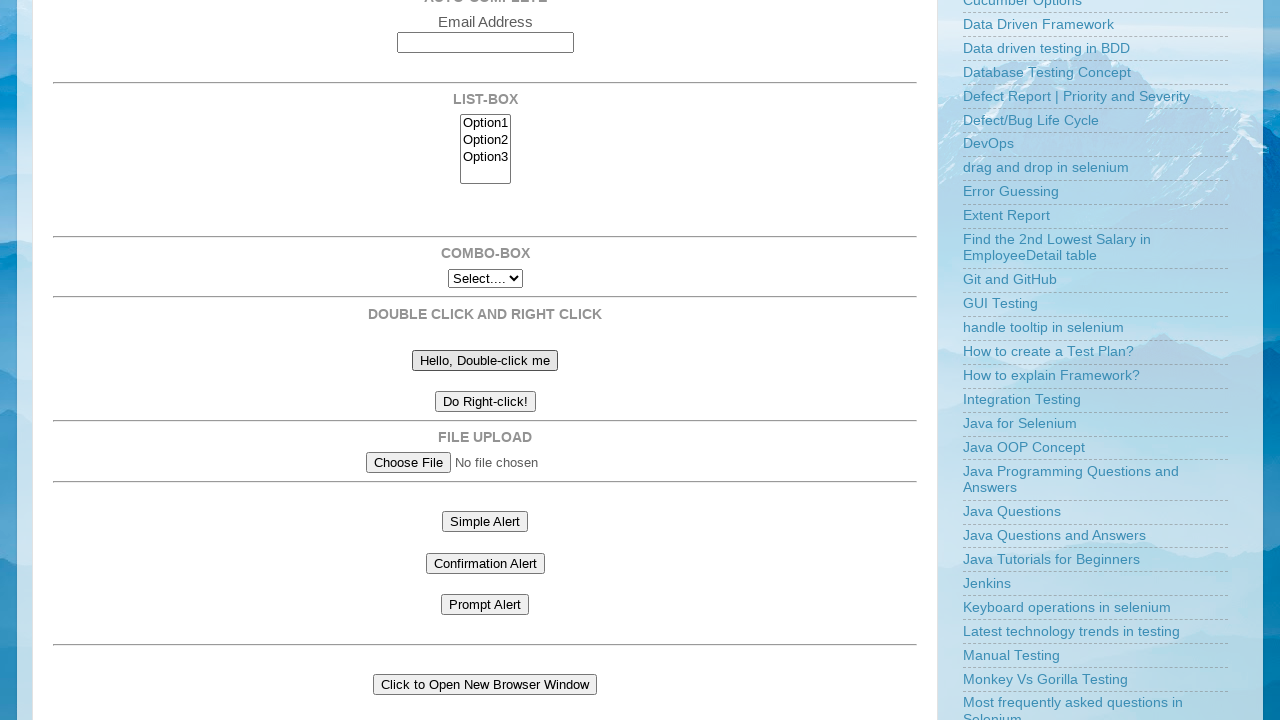

Located the right-click button element
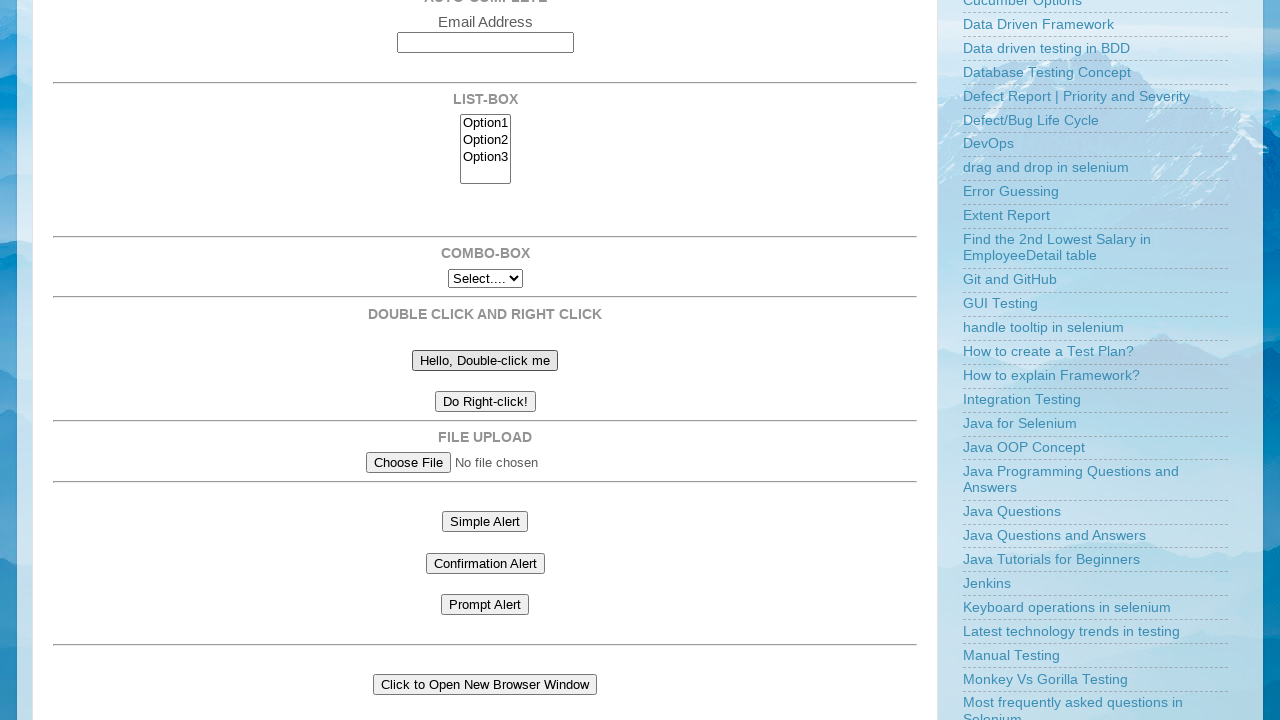

Right-clicked the button at (485, 402) on #rightClickBtn
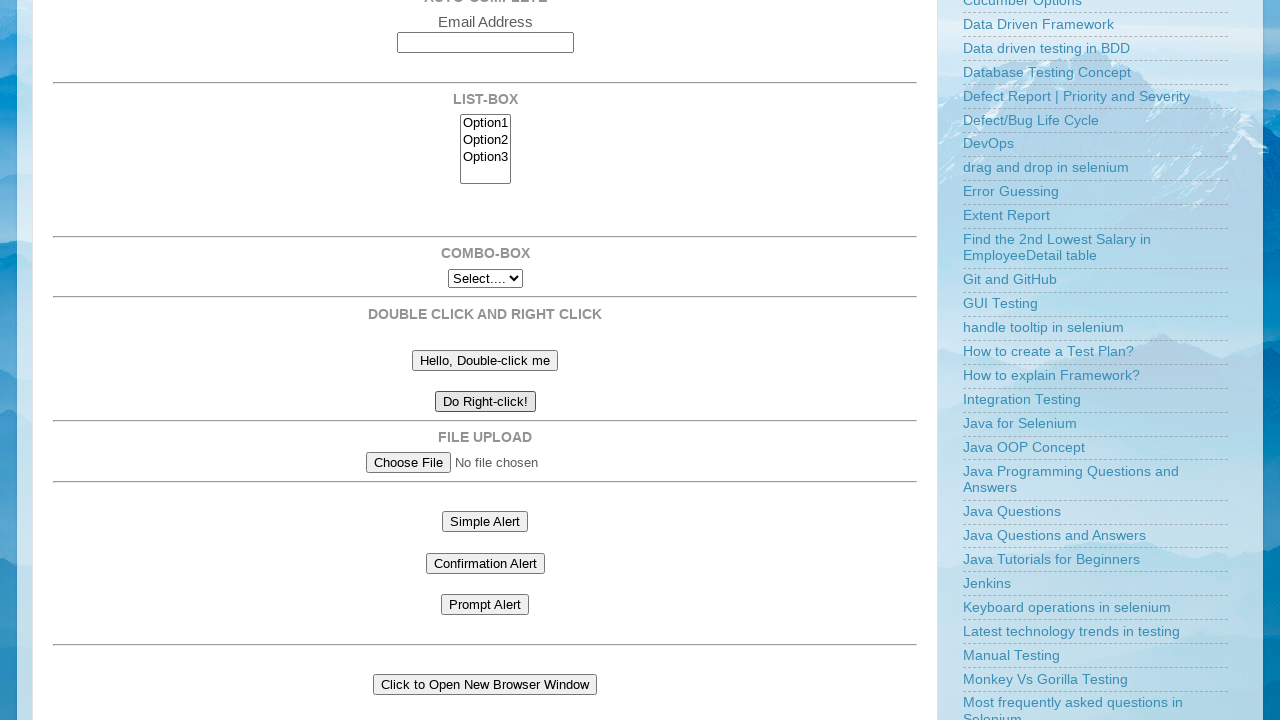

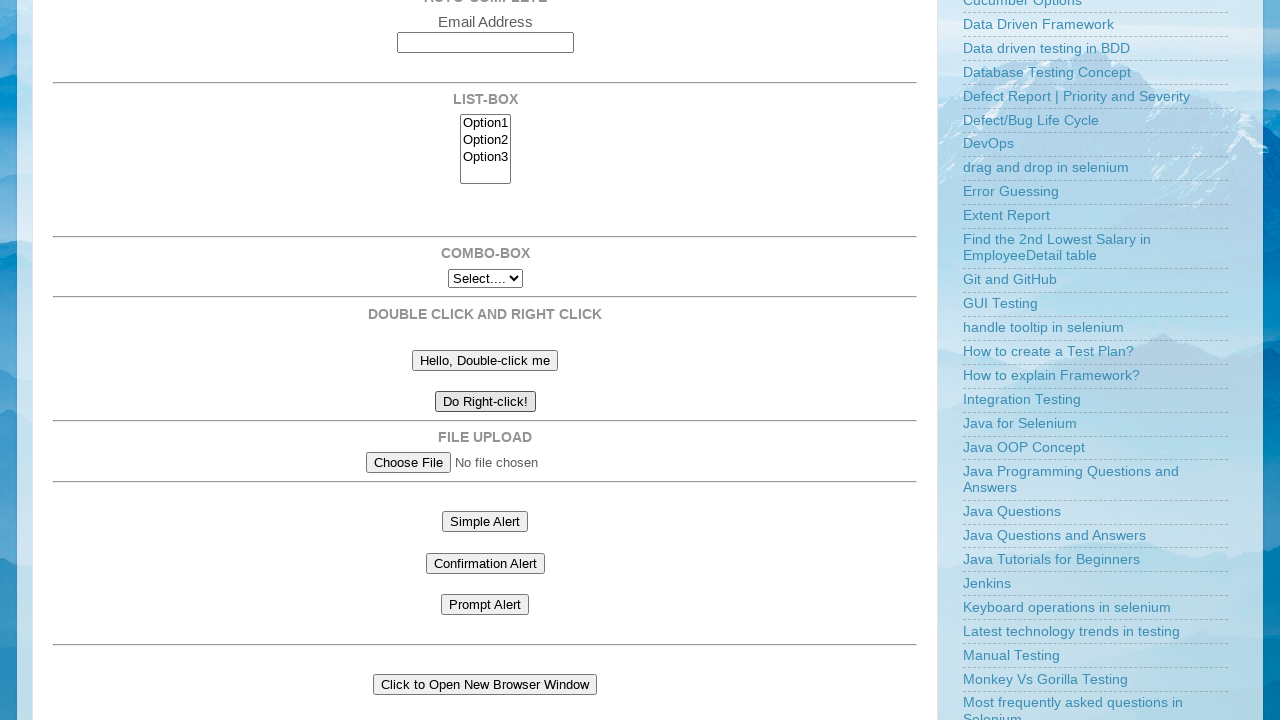